Tests JavaScript alert handling by clicking buttons that trigger different types of alerts (simple alert, confirm dialog, and prompt dialog) and interacting with each alert type.

Starting URL: https://demoqa.com/alerts

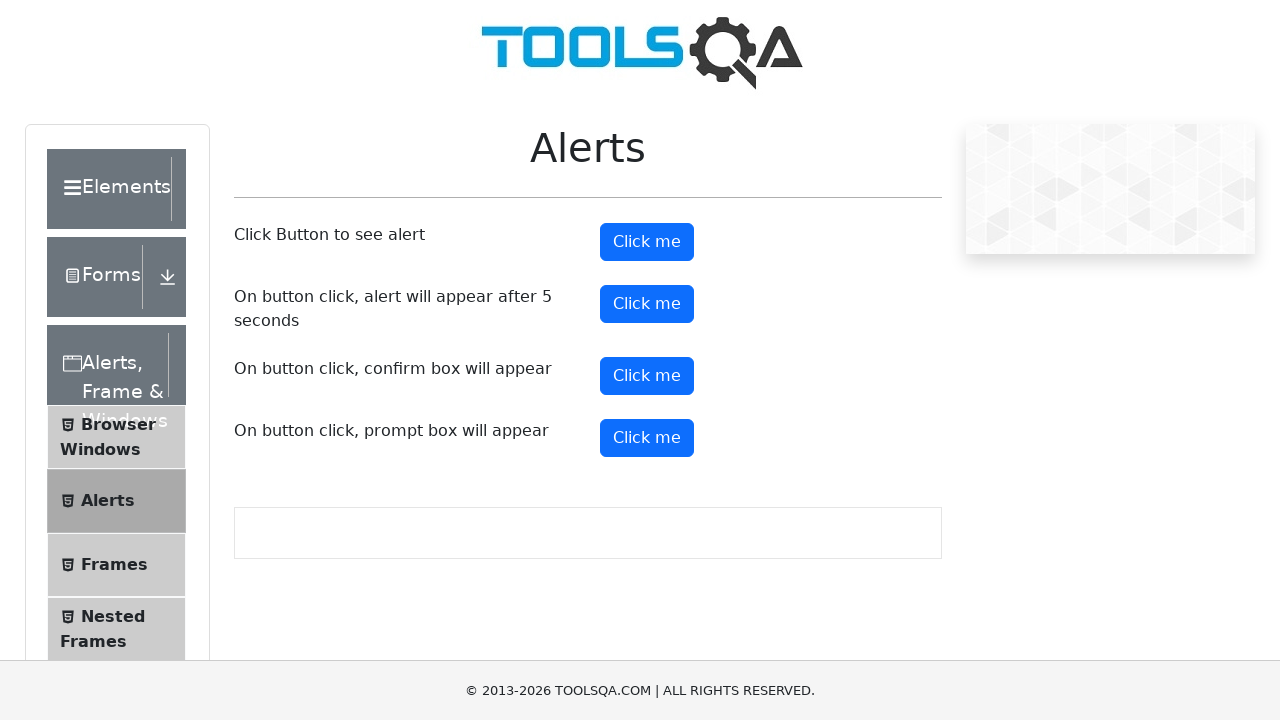

Clicked button to trigger simple alert at (647, 242) on button#alertButton
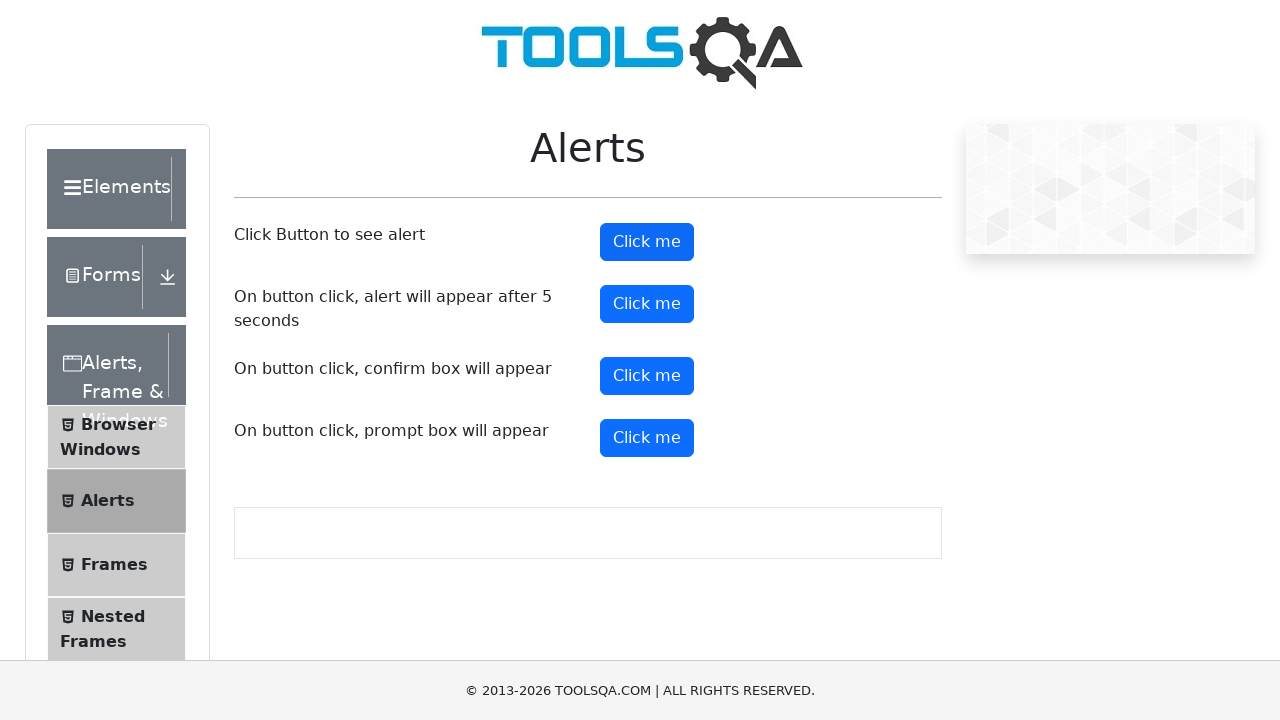

Set up dialog handler to accept alerts
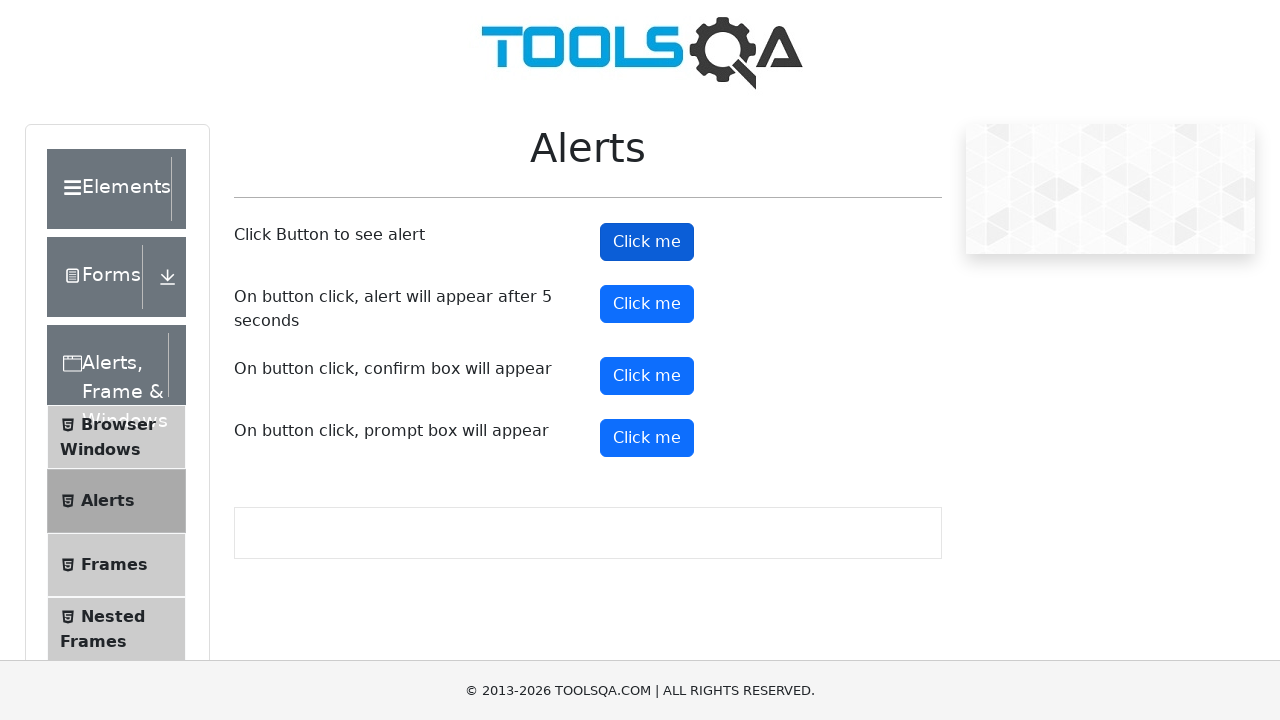

Waited for simple alert to be processed
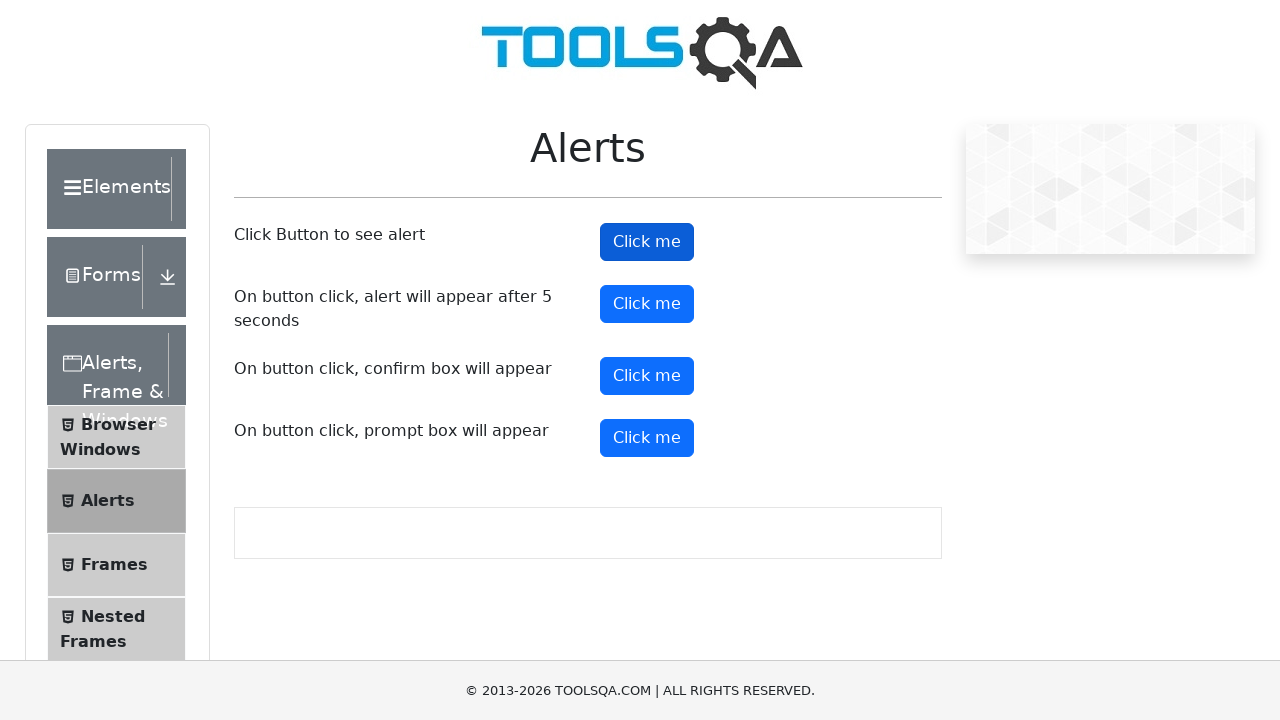

Clicked button to trigger confirm dialog at (647, 376) on button#confirmButton
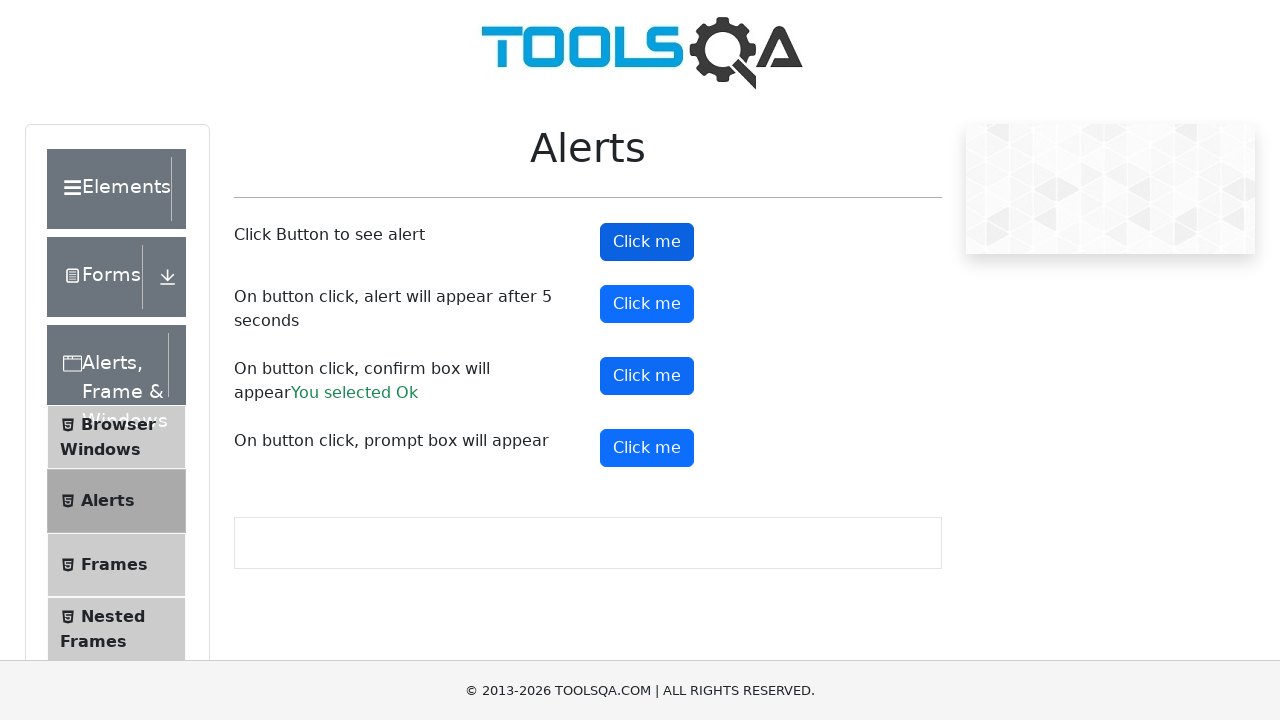

Set up dialog handler to dismiss confirm dialog
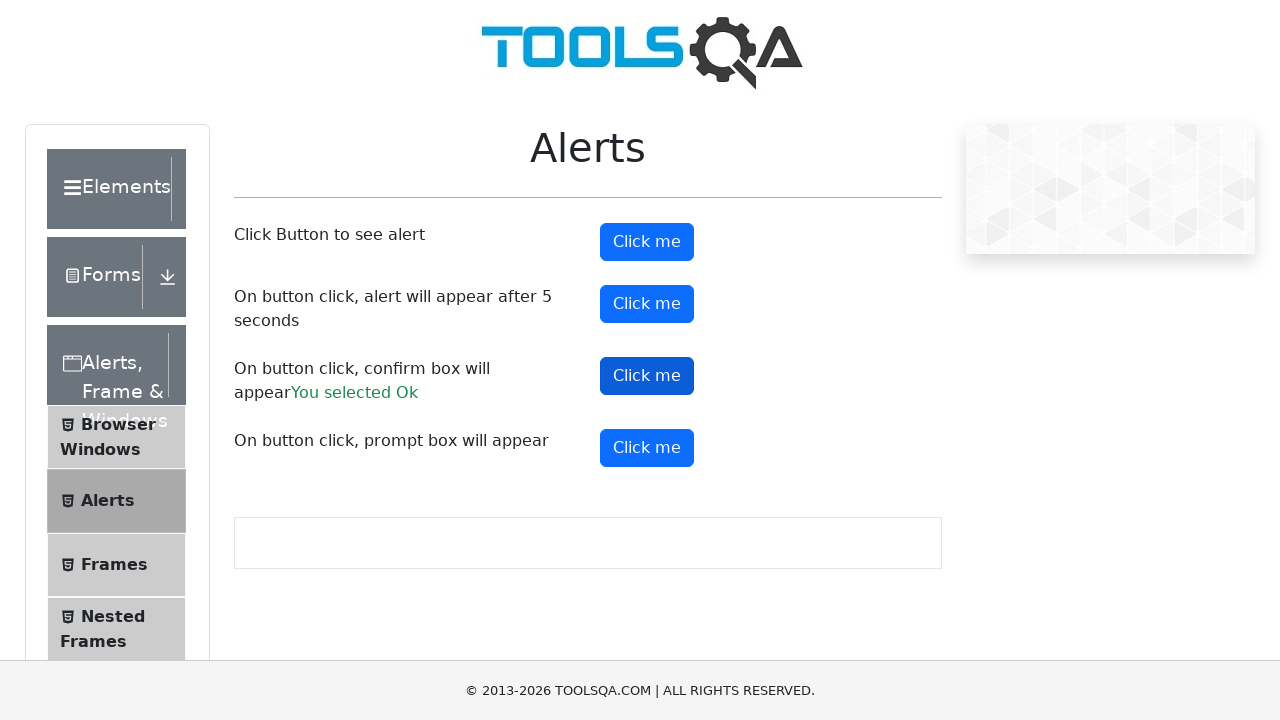

Waited for confirm dialog to be processed
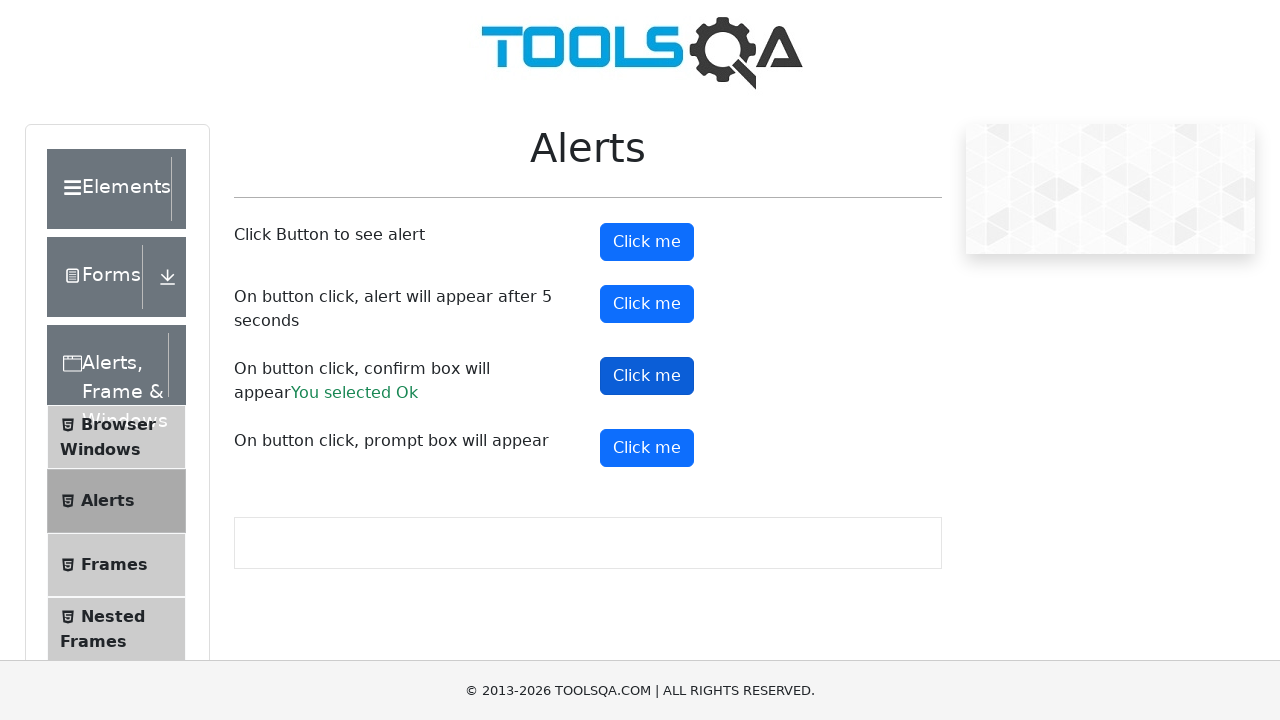

Clicked button to trigger prompt dialog at (647, 448) on button#promtButton
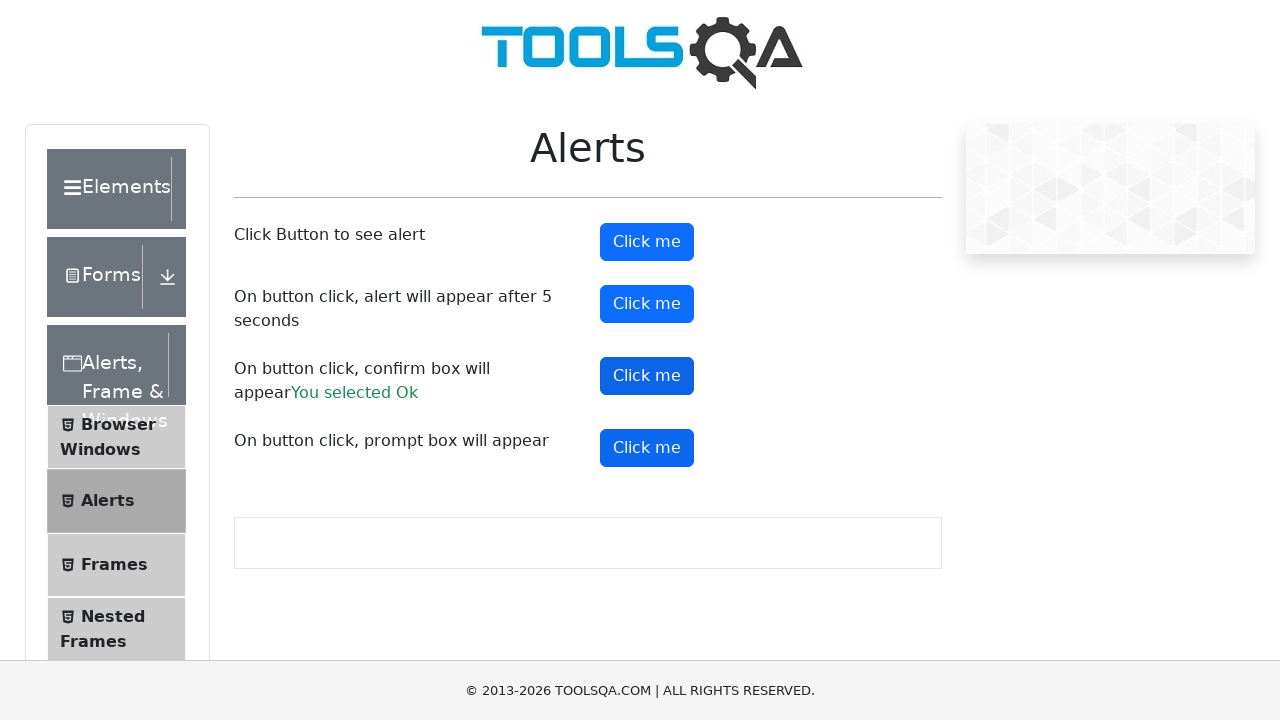

Set up dialog handler to accept prompt dialog with text 'Selenium'
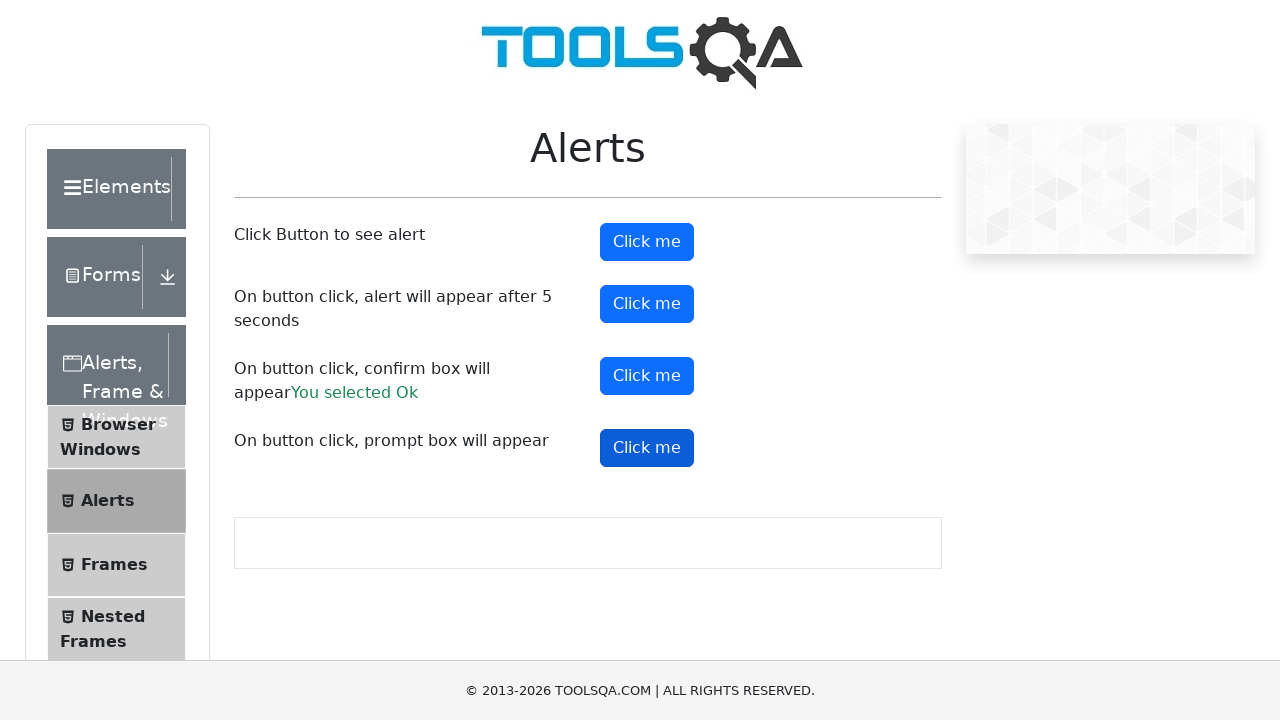

Waited for prompt dialog to be processed
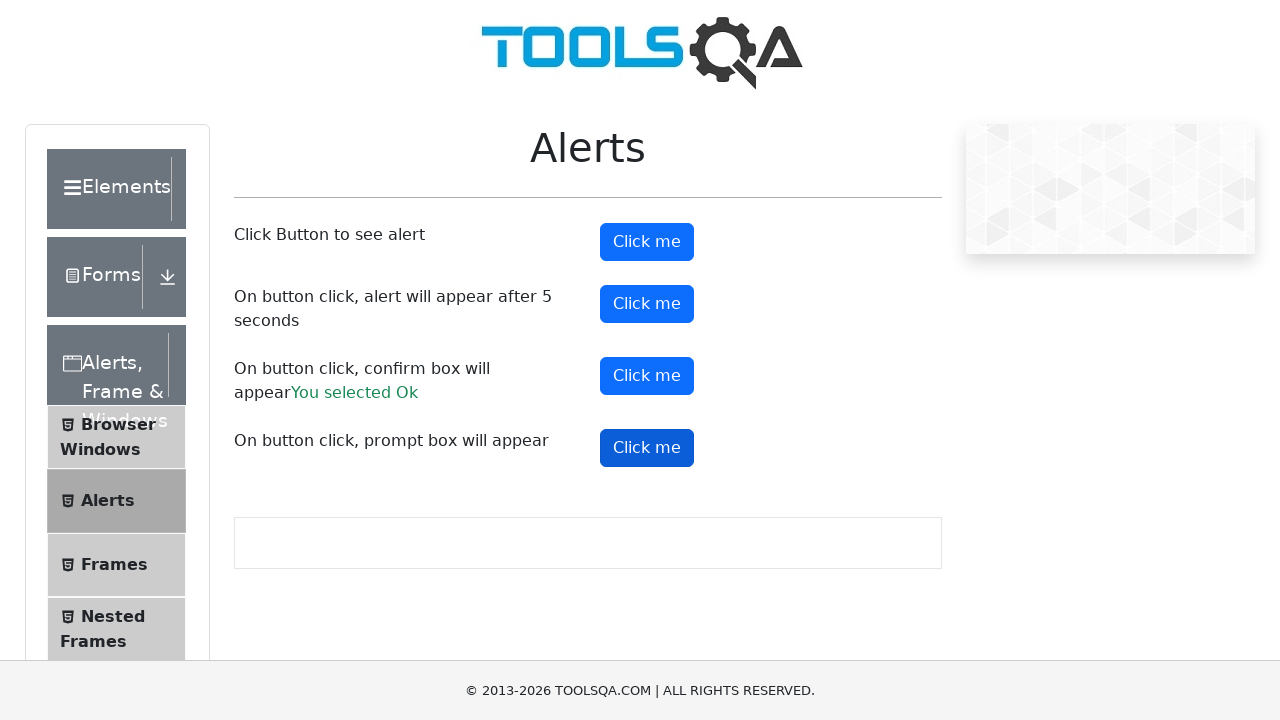

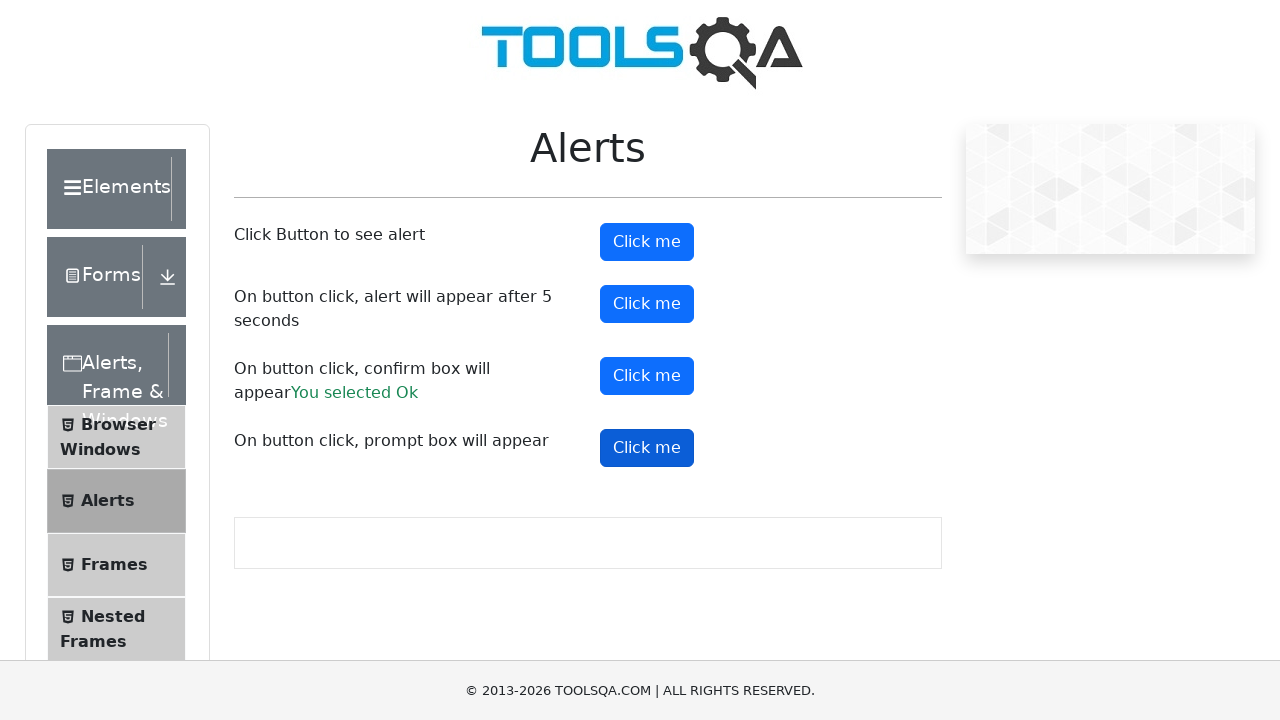